Tests a math exercise page by reading two numbers displayed on the page, calculating their sum, selecting the result from a dropdown menu, and submitting the form.

Starting URL: https://suninjuly.github.io/selects1.html

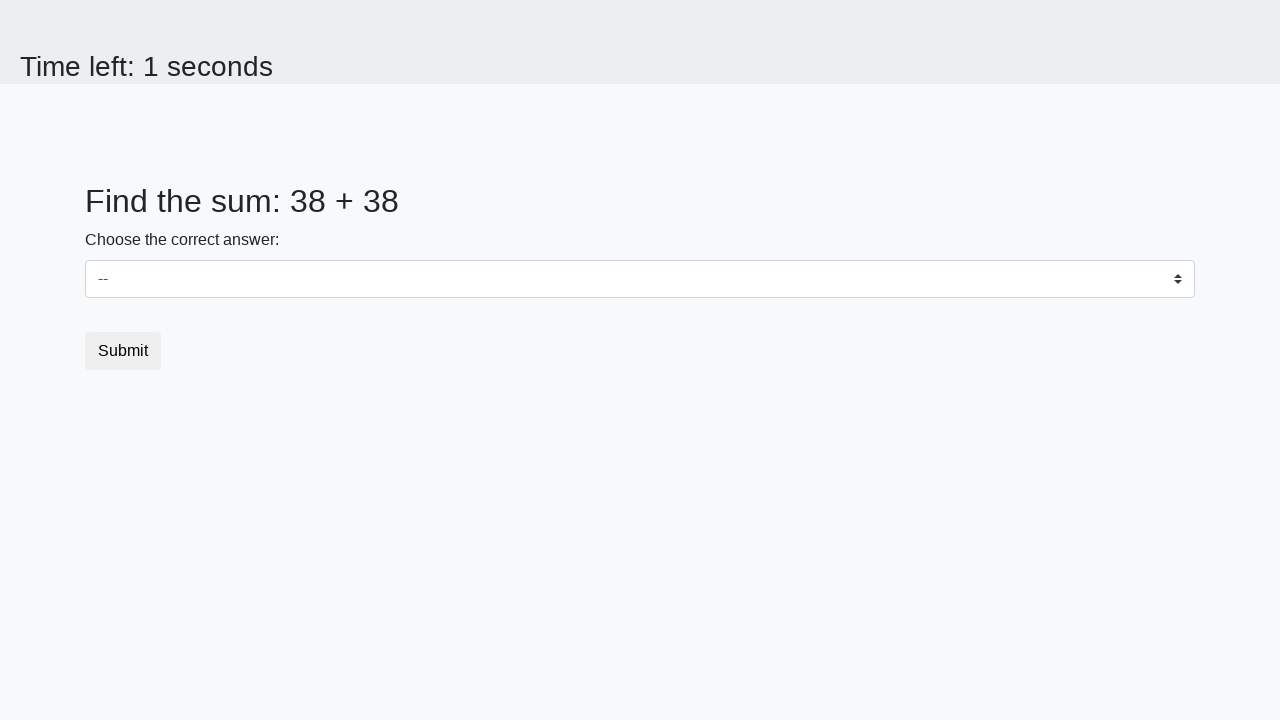

Retrieved first number from page
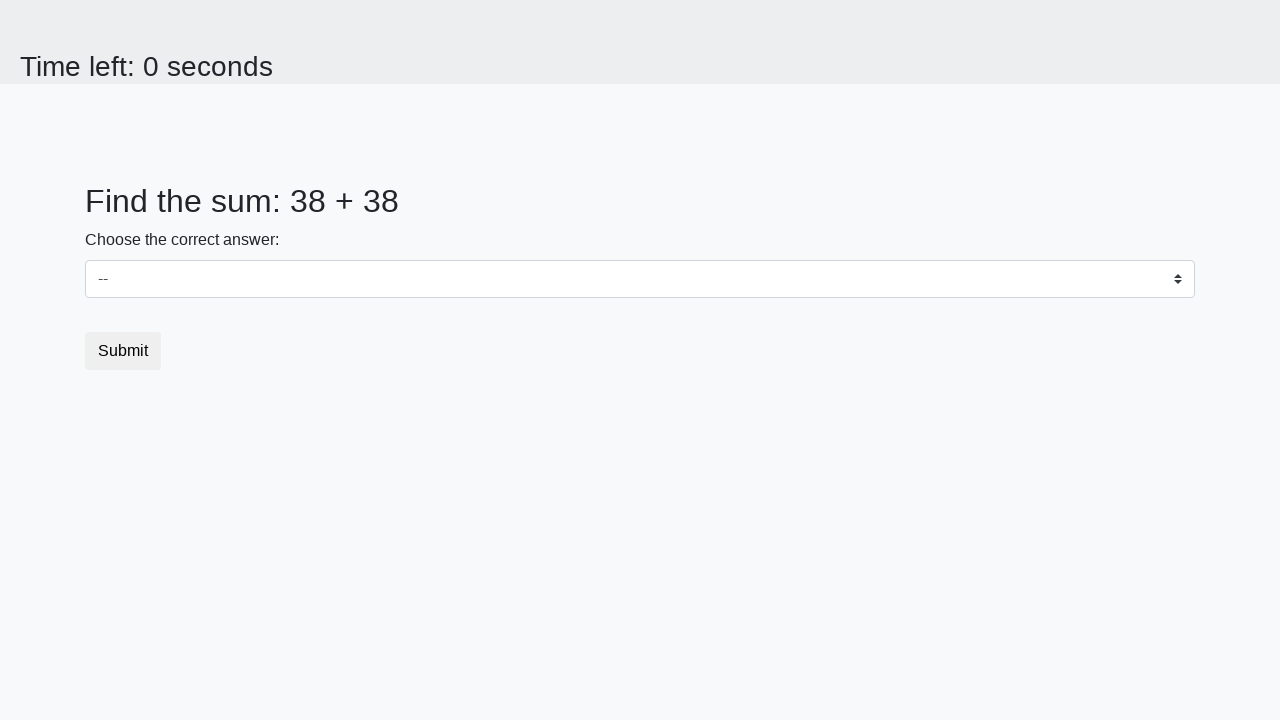

Retrieved second number from page
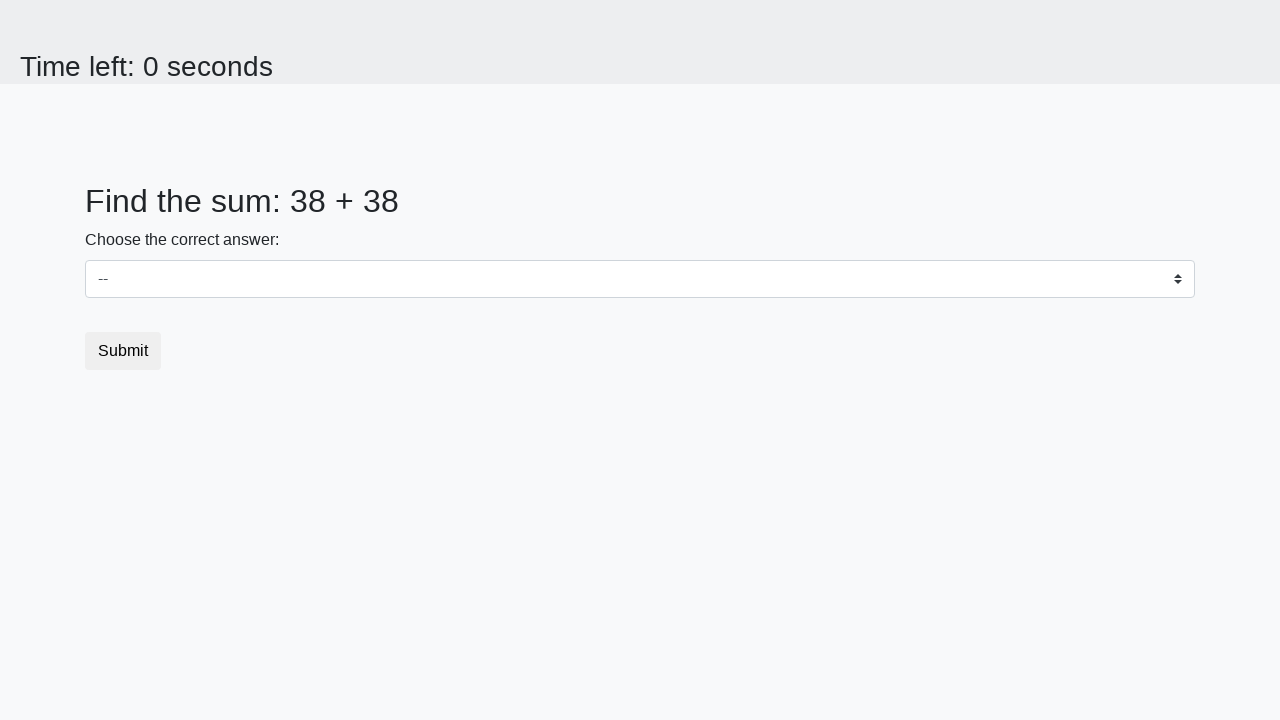

Calculated sum of 38 + 38 = 76
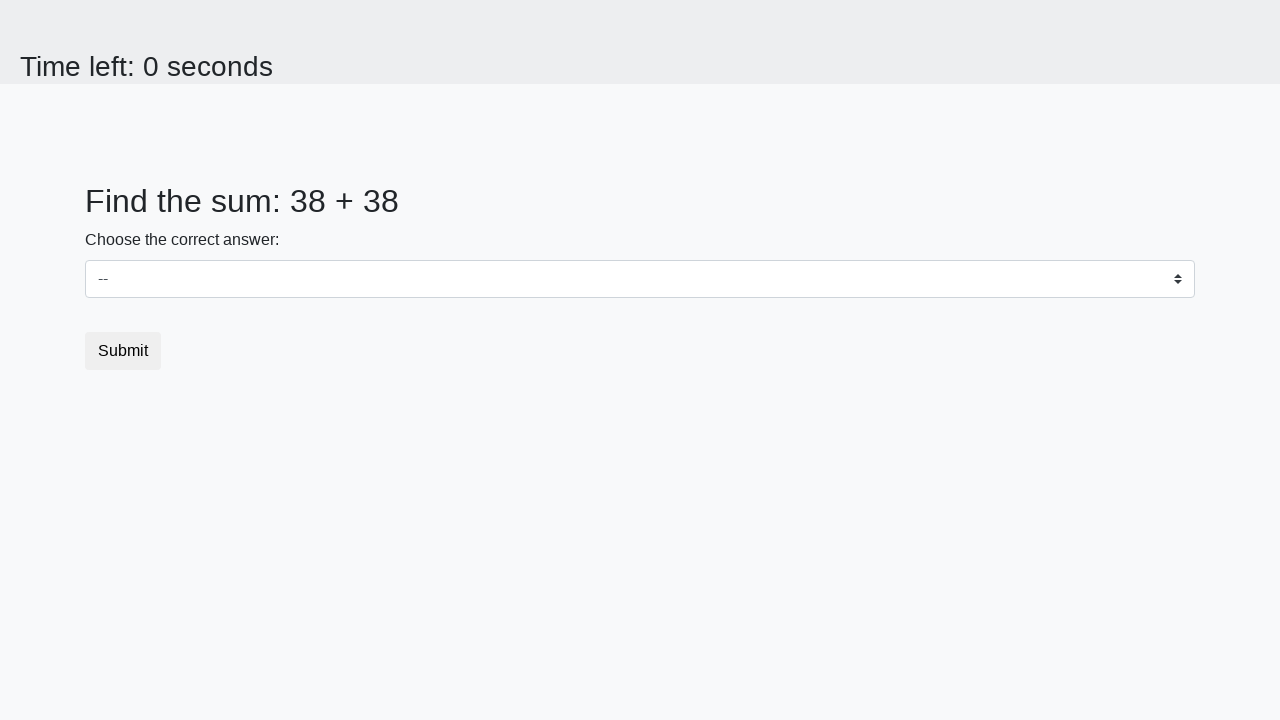

Selected 76 from dropdown menu on #dropdown
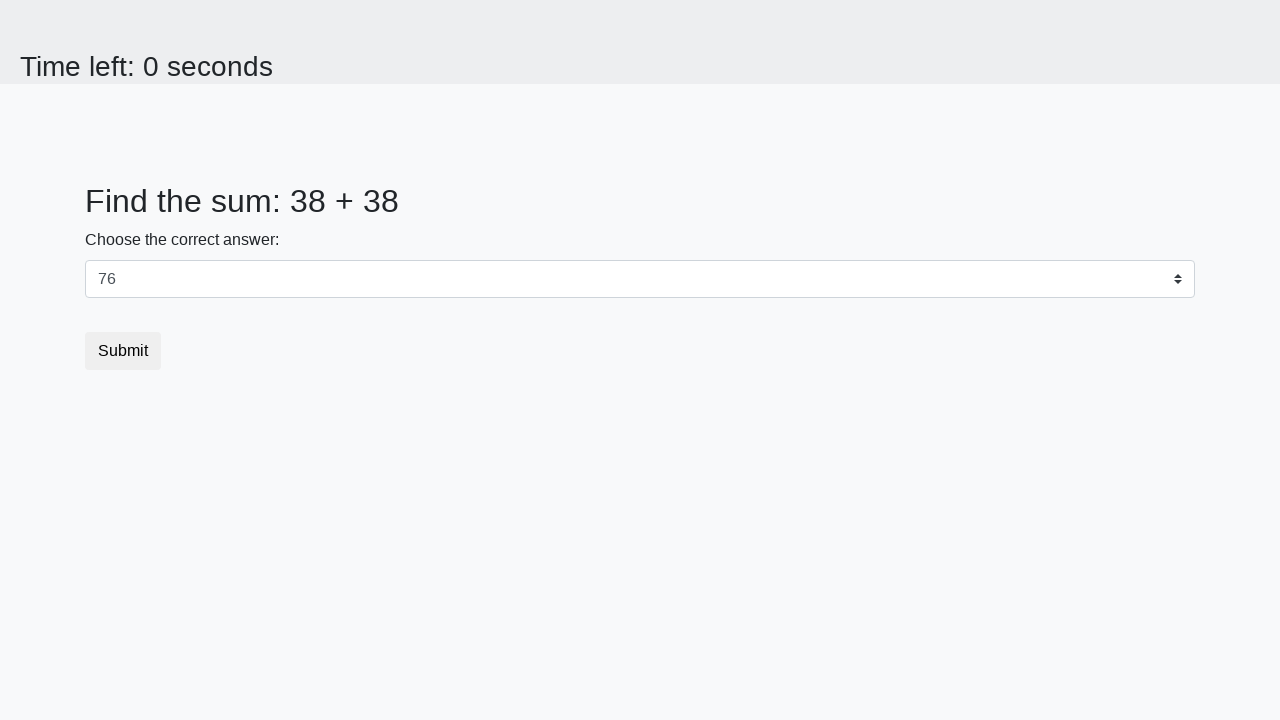

Clicked Submit button at (123, 351) on button.btn.btn-default
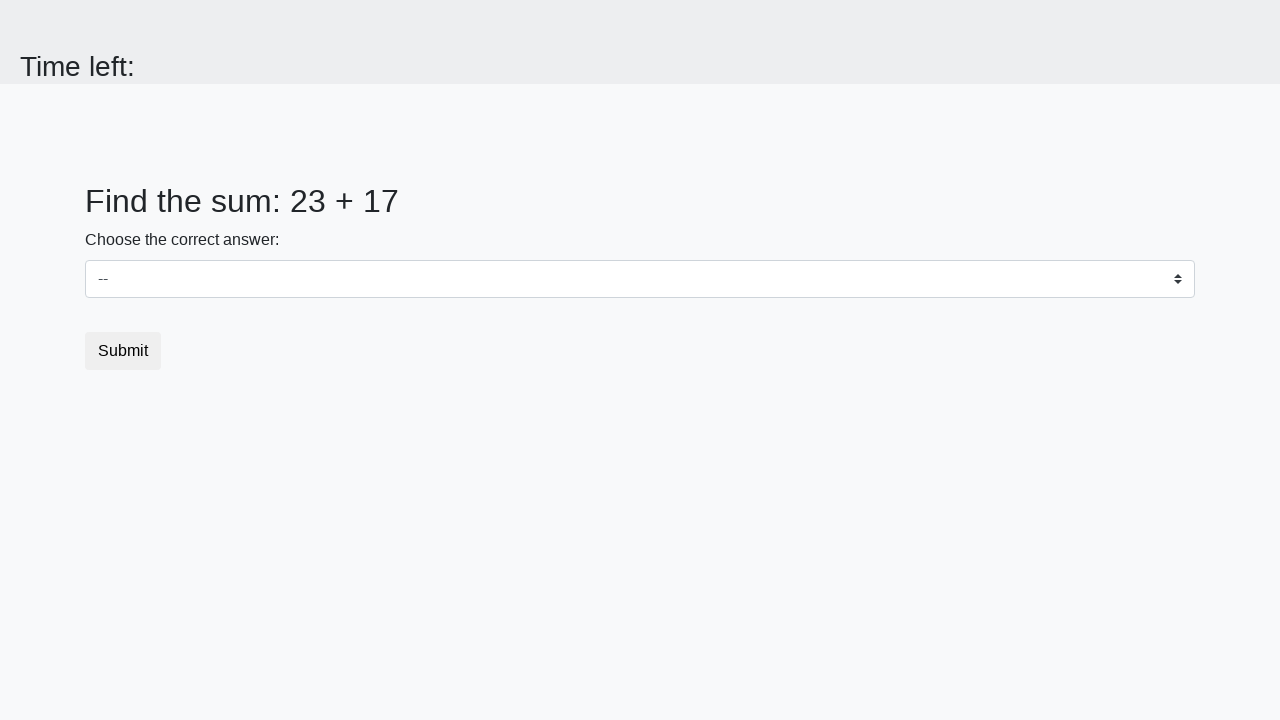

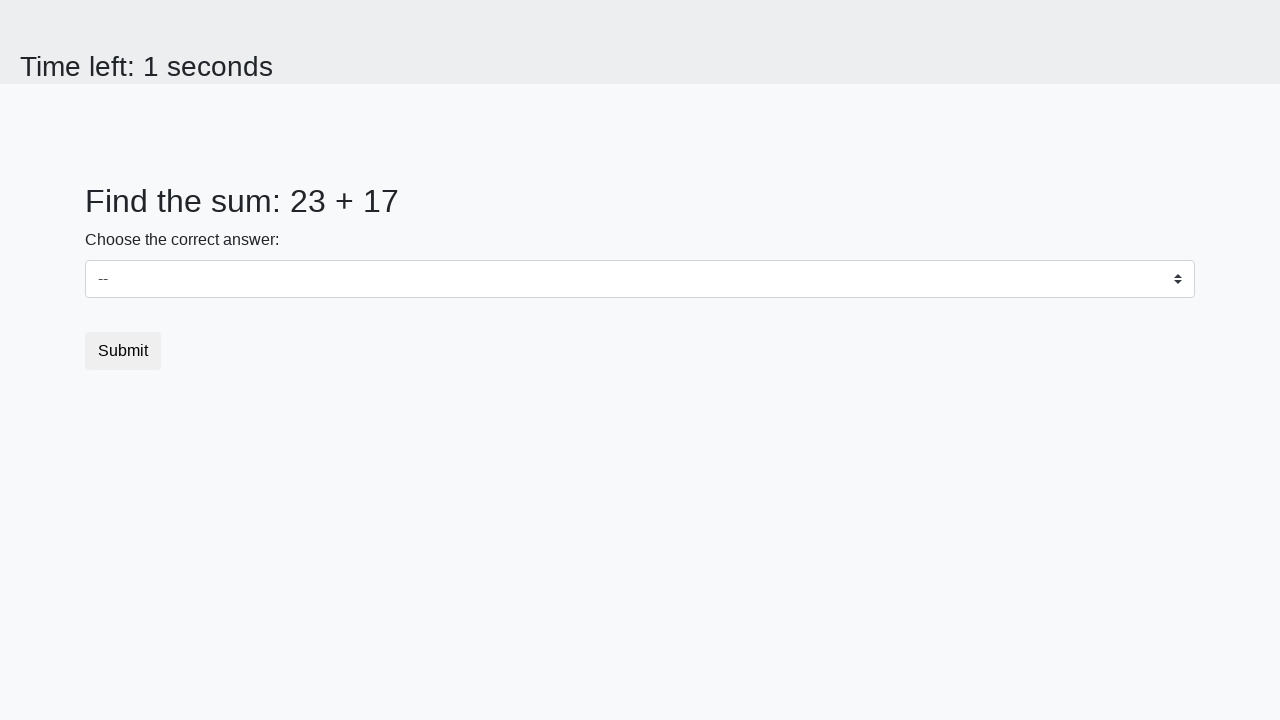